Tests navigation to the registration page by clicking the registration link and verifying the URL changes to the registration page.

Starting URL: https://qa.koel.app

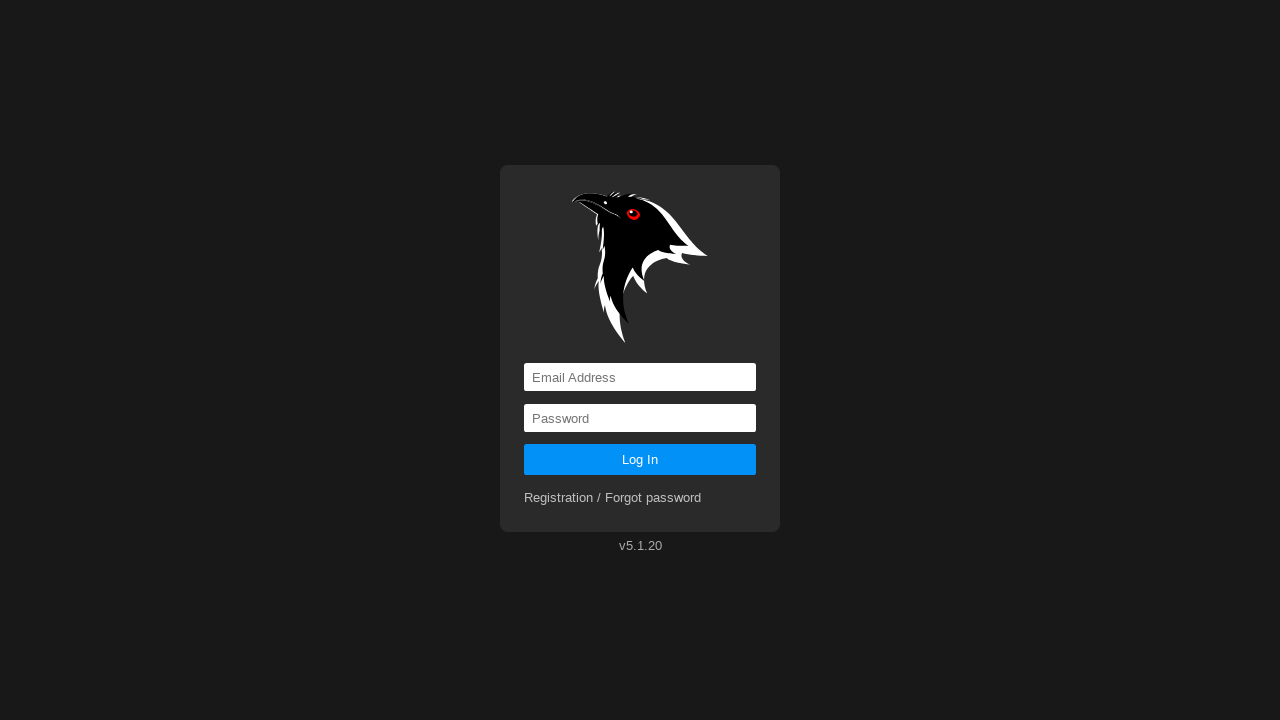

Clicked on Registration link at (613, 498) on a[href='registration']
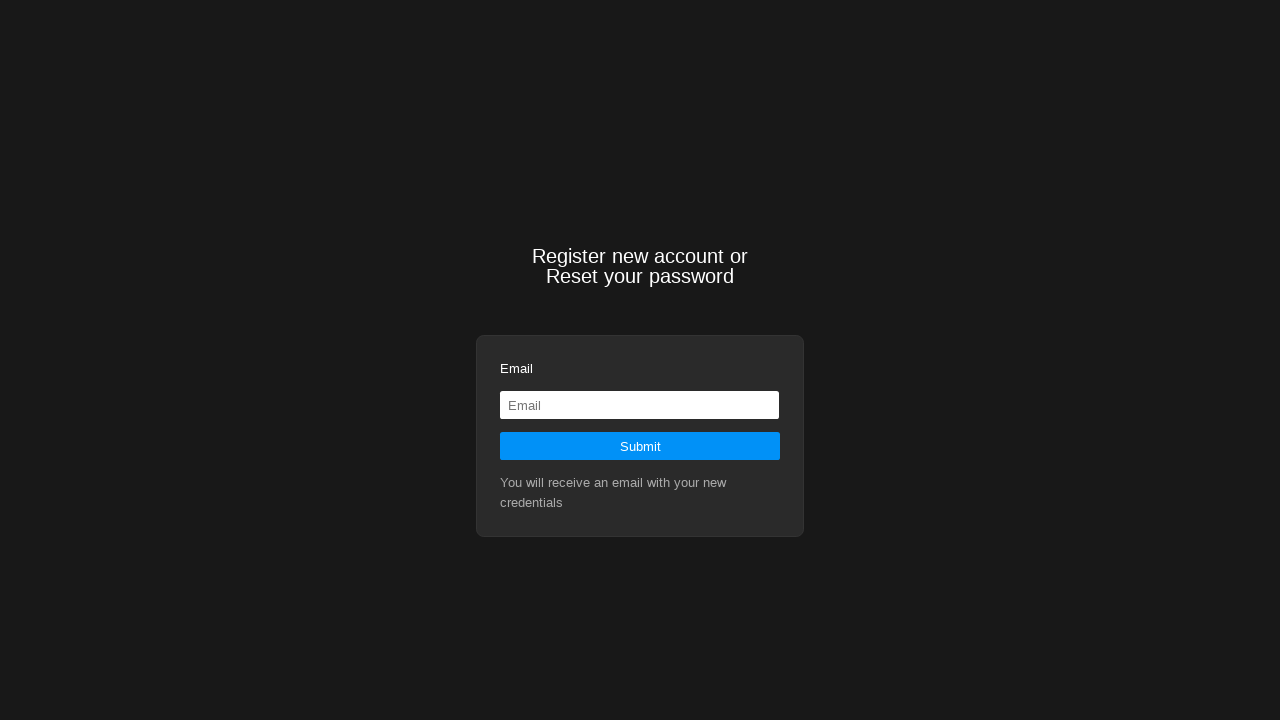

Navigation to registration page completed, URL verified as https://qa.koel.app/registration
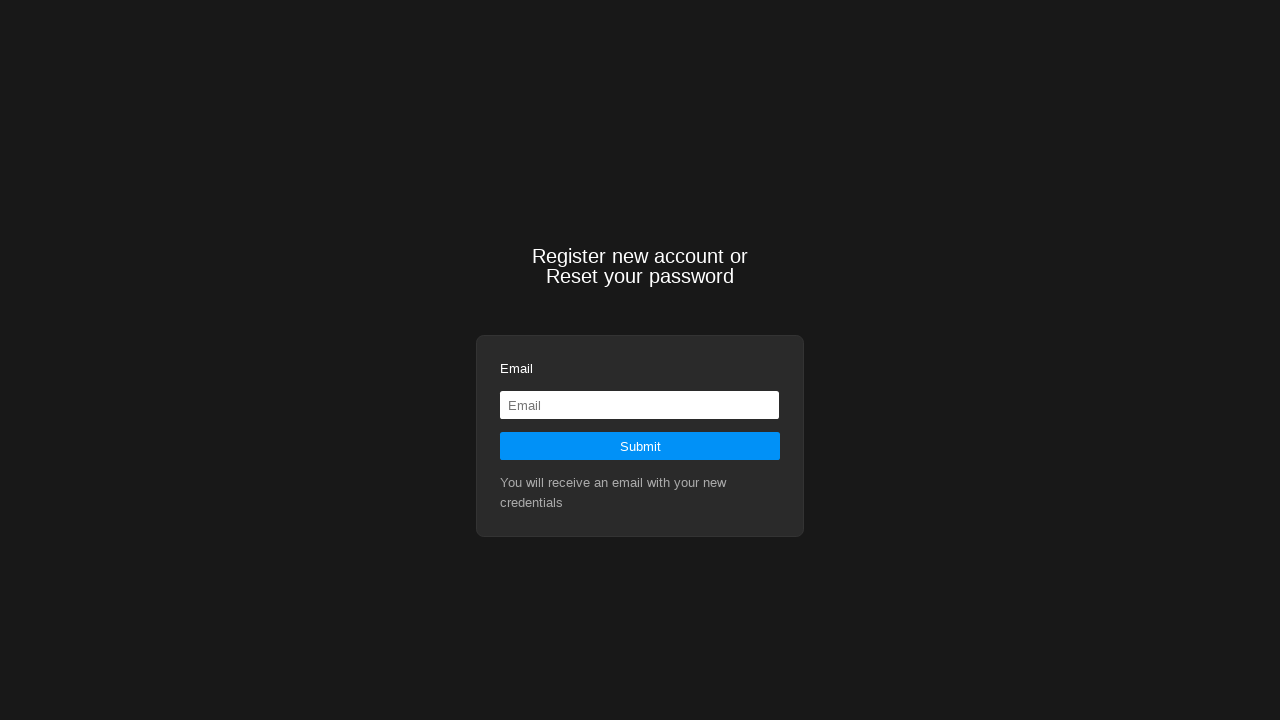

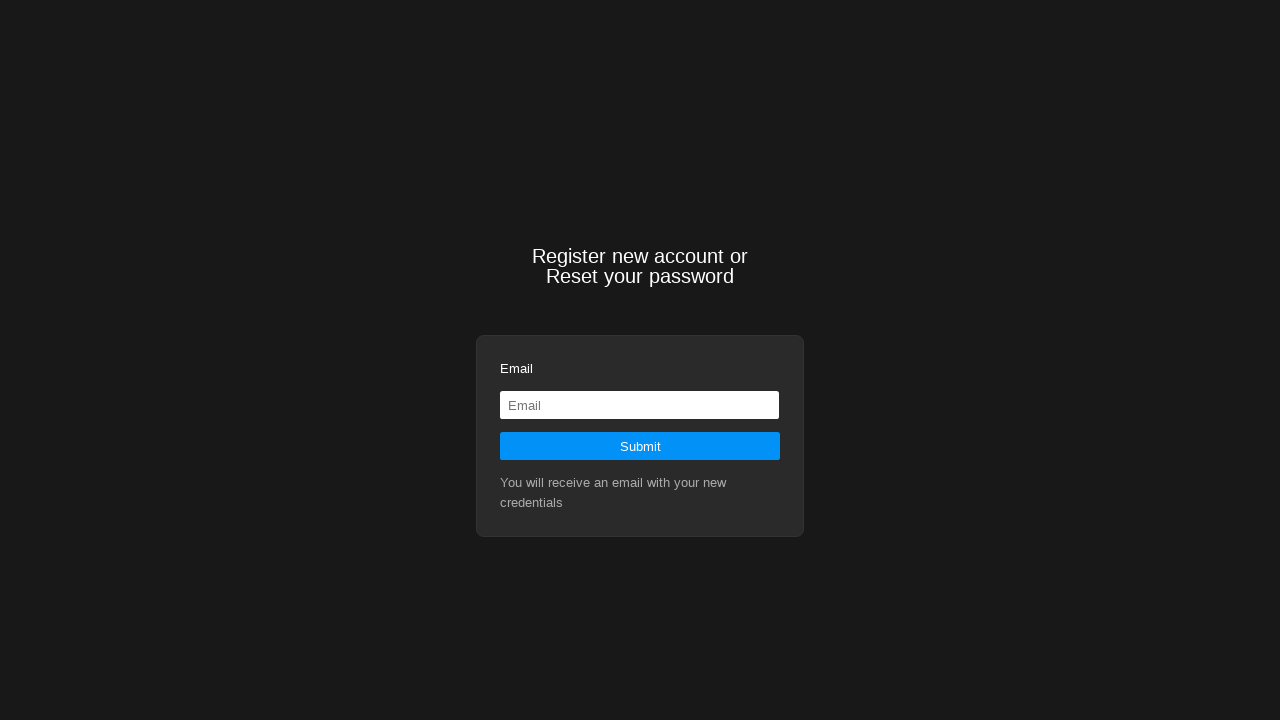